Fills a textarea with text, then scrolls from a specific viewport offset position by scrolling up 50 pixels.

Starting URL: https://crossbrowsertesting.github.io/selenium_example_page.html

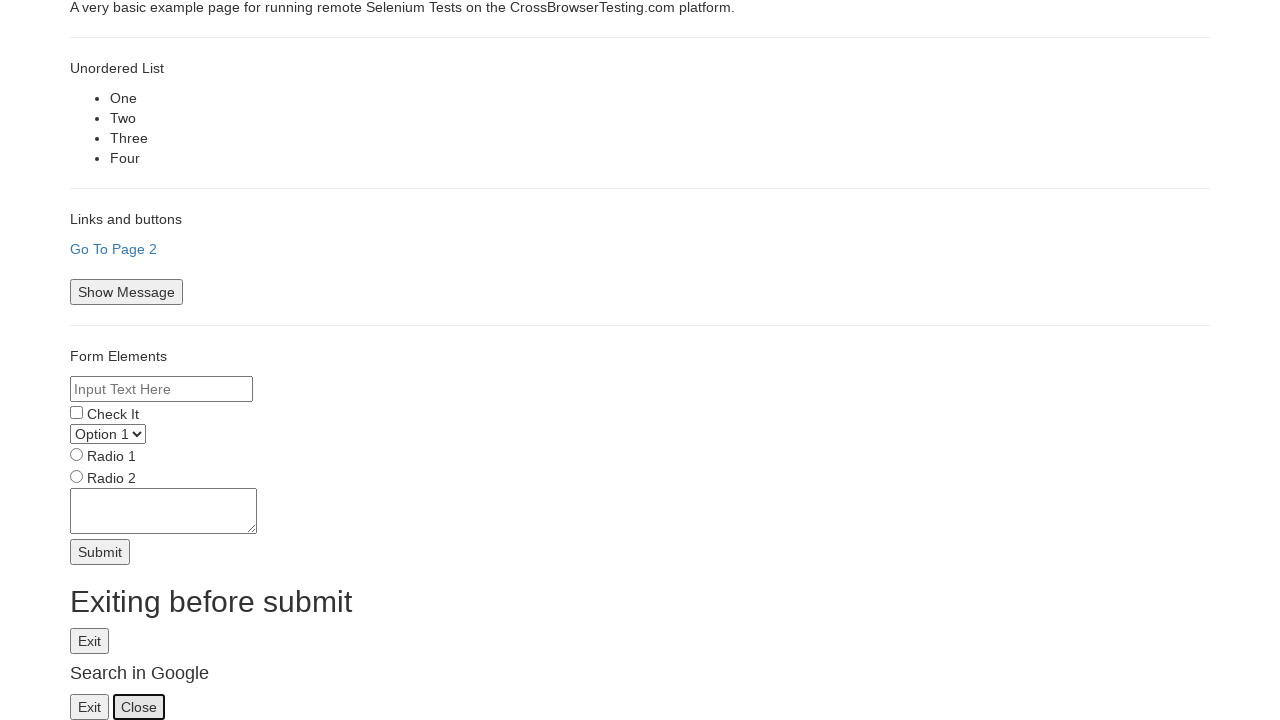

Set viewport size to 600x600
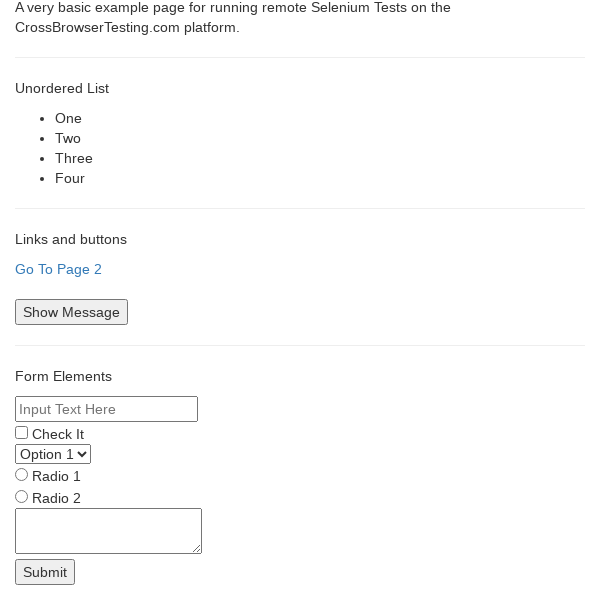

Filled textarea with long text (aaaaa...eeeee) on textarea[name='textarea']
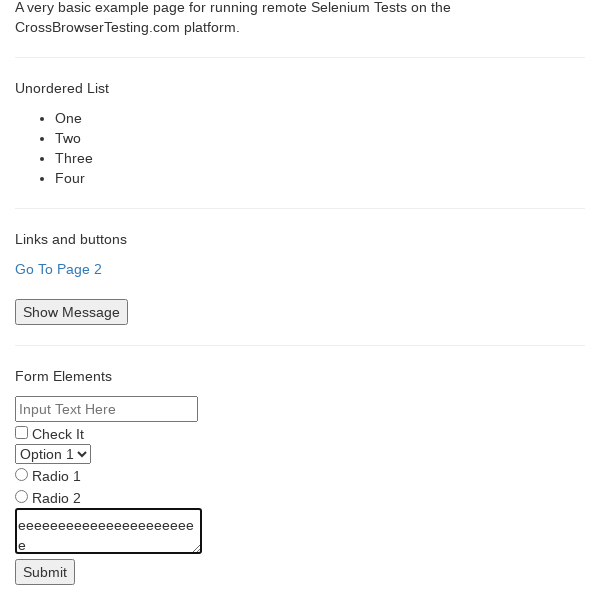

Moved mouse to viewport offset position (20, 200) at (20, 200)
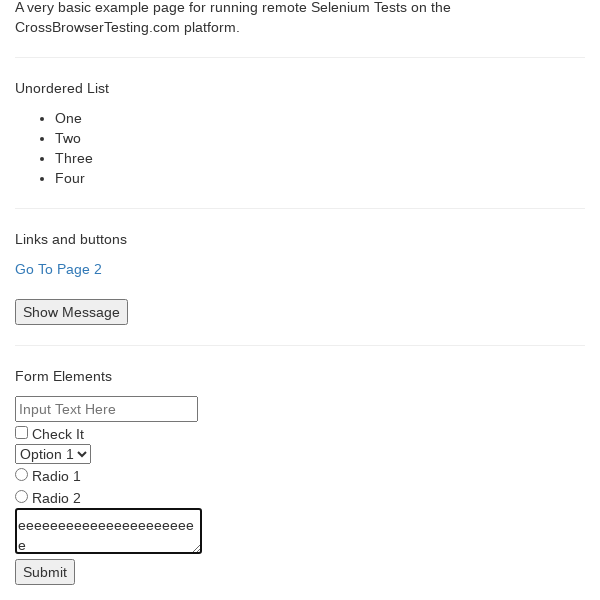

Scrolled up 50 pixels from viewport offset position
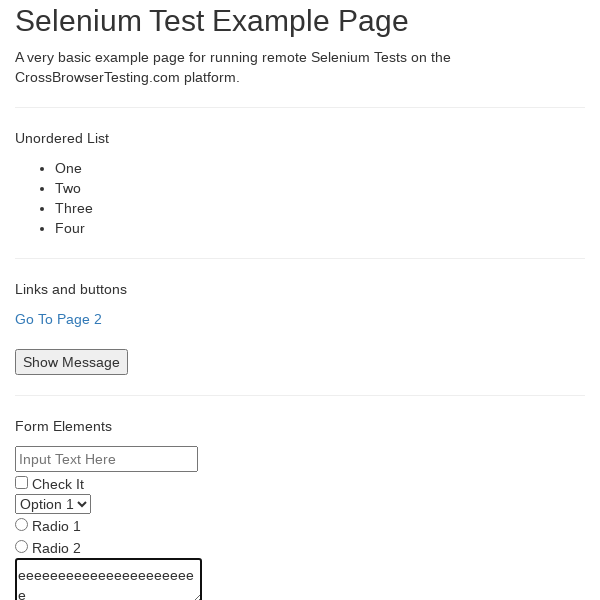

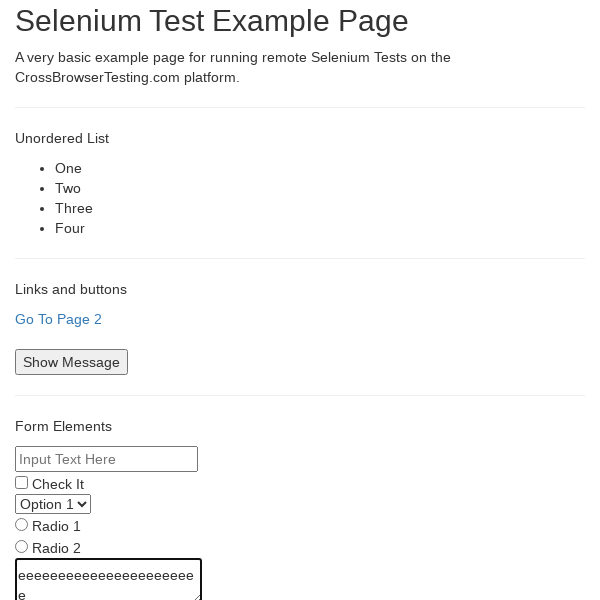